Tests basic browser navigation by visiting W3Schools Python pages, navigating to a subpage, using back/forward navigation, and refreshing the page

Starting URL: https://www.w3schools.com/python/

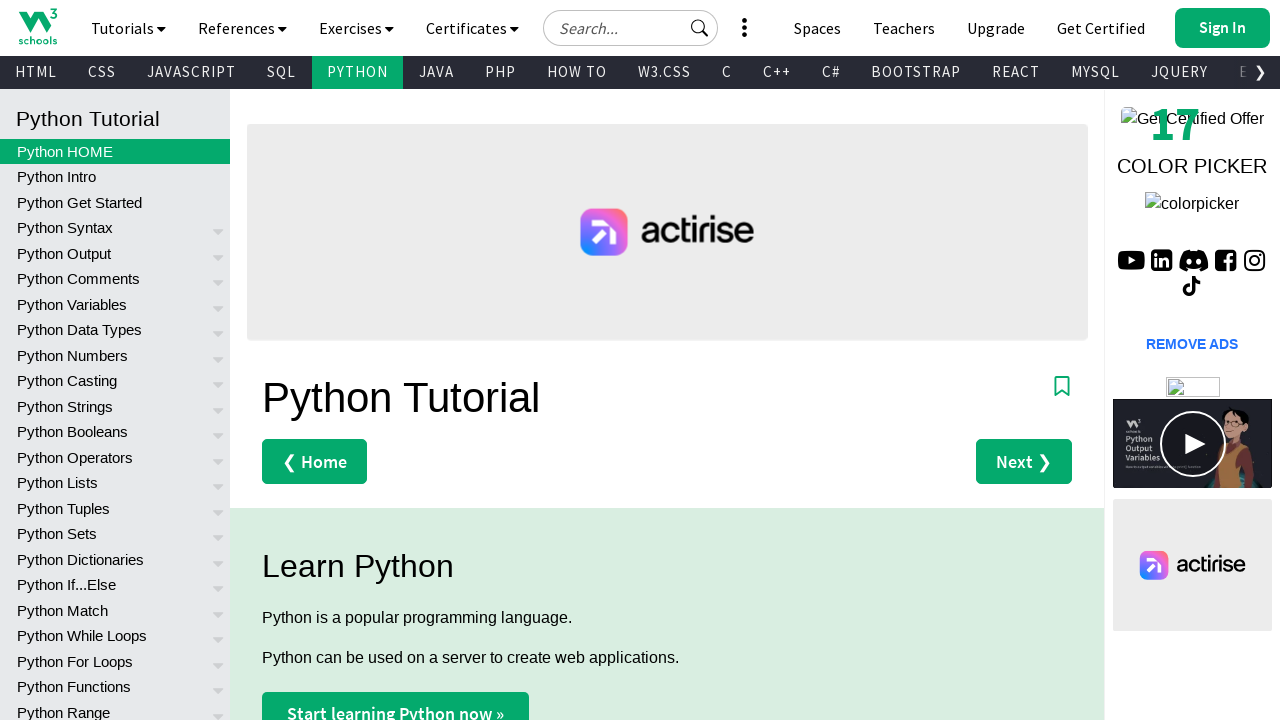

Navigated to W3Schools Python classes page
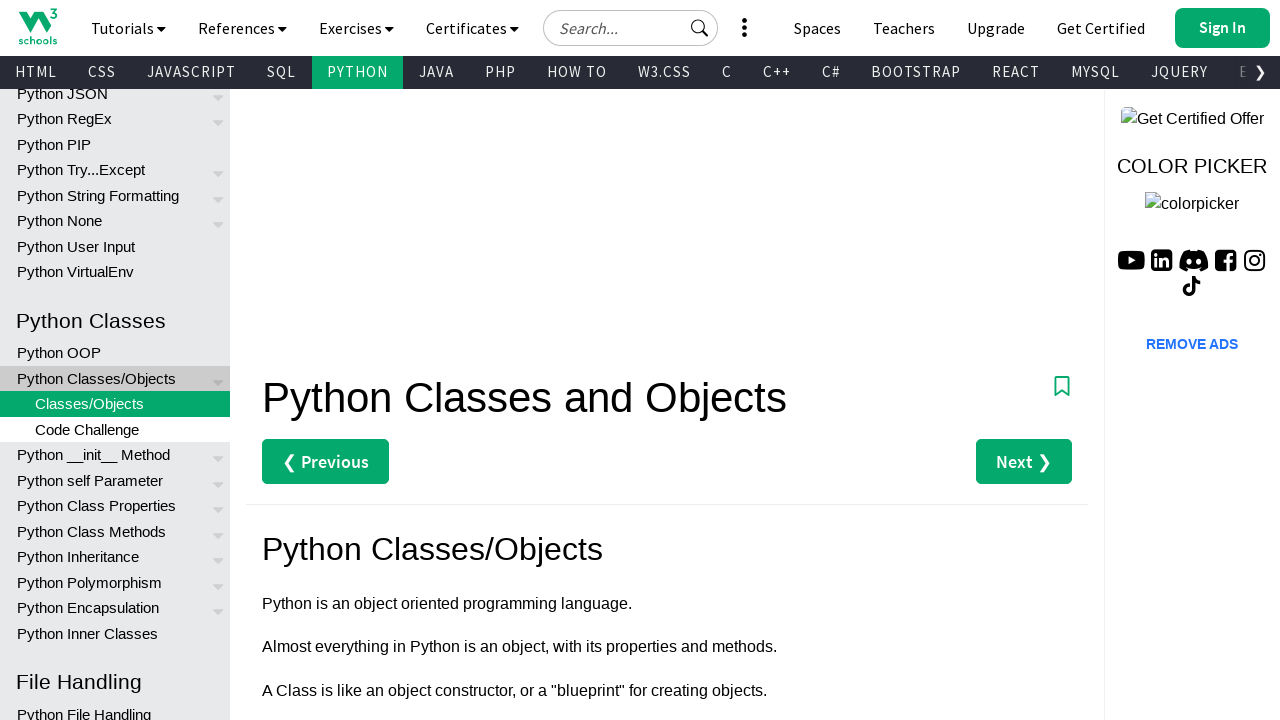

Navigated back to previous page
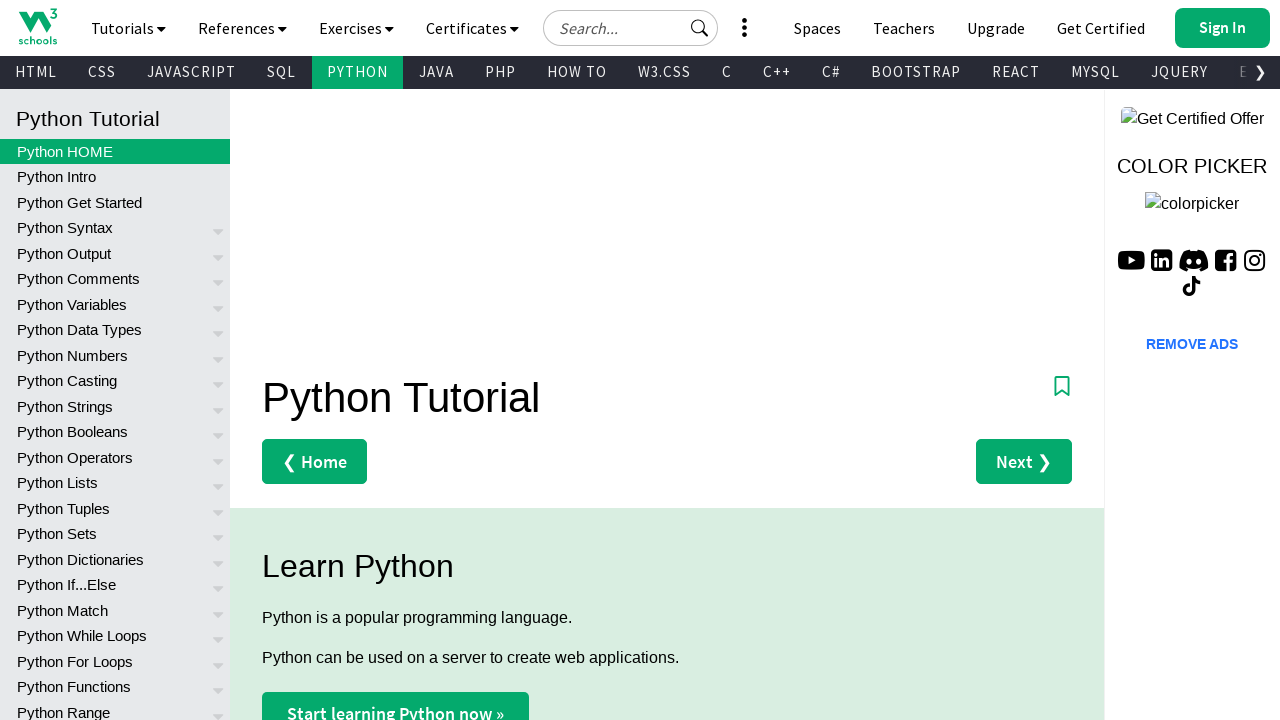

Refreshed the current page
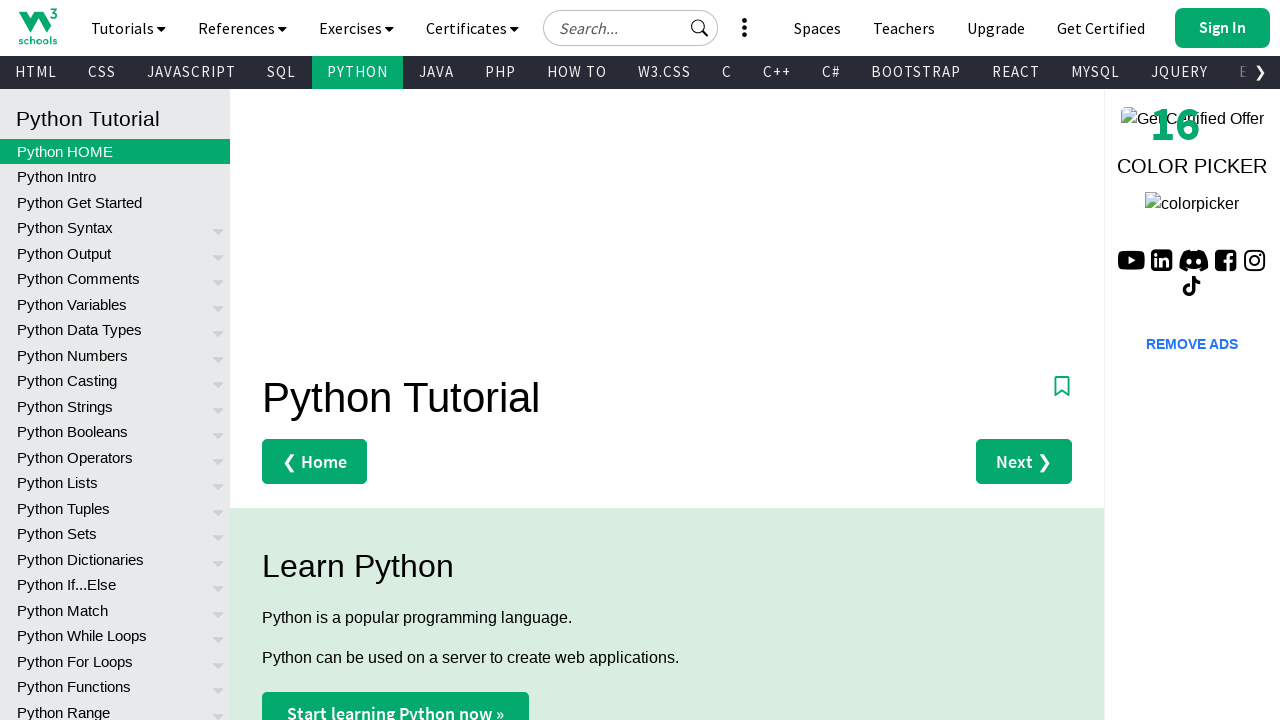

Navigated forward to Python classes page
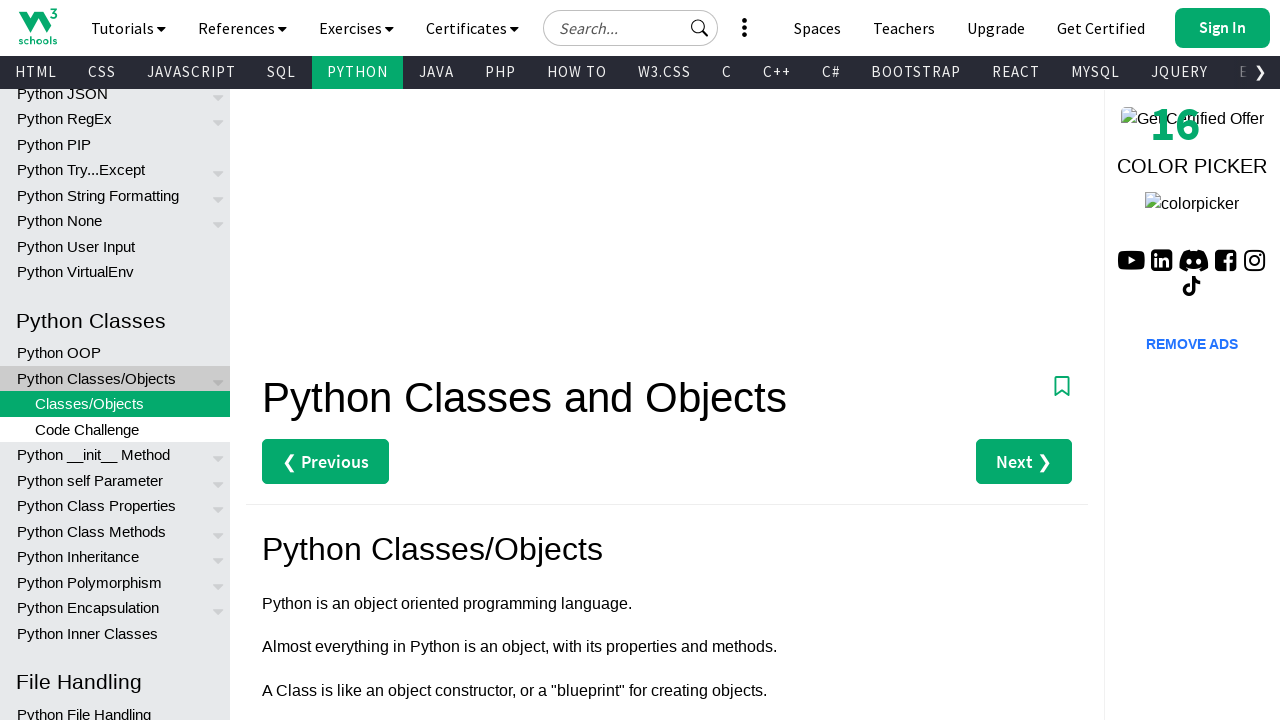

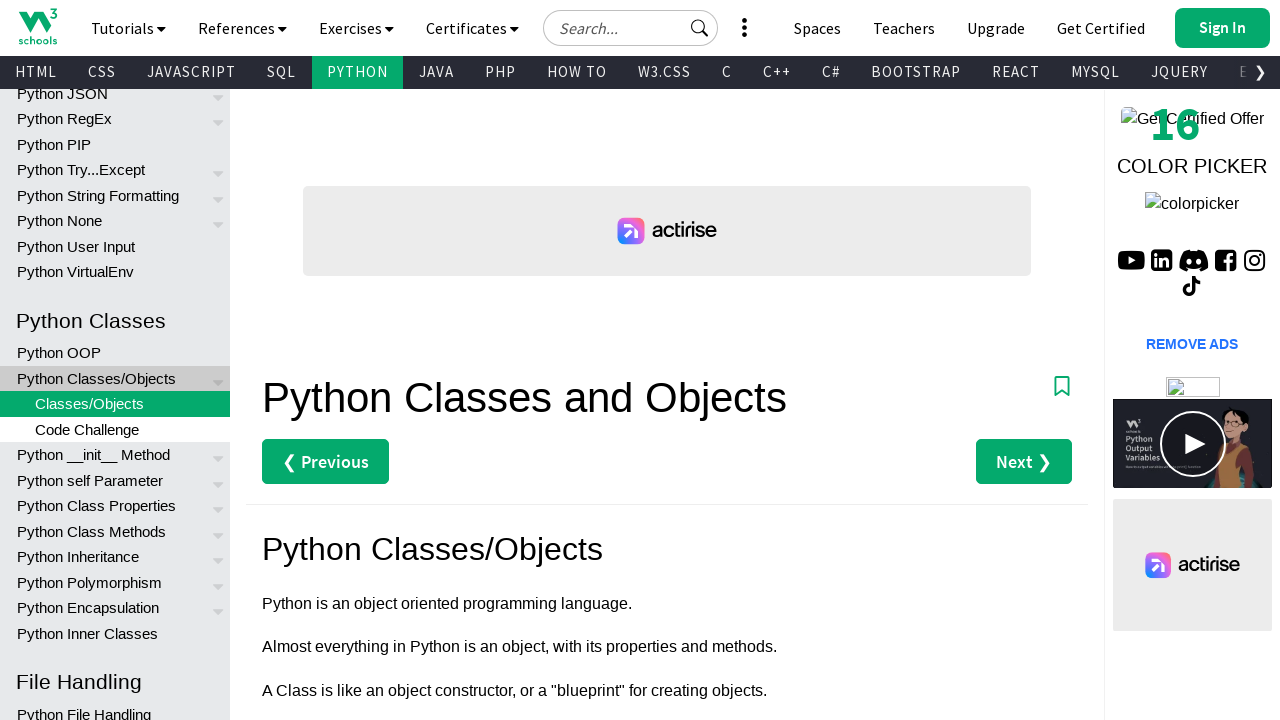